Opens the bongdaso.com website in Chrome browser and verifies it loads successfully

Starting URL: http://bongdaso.com

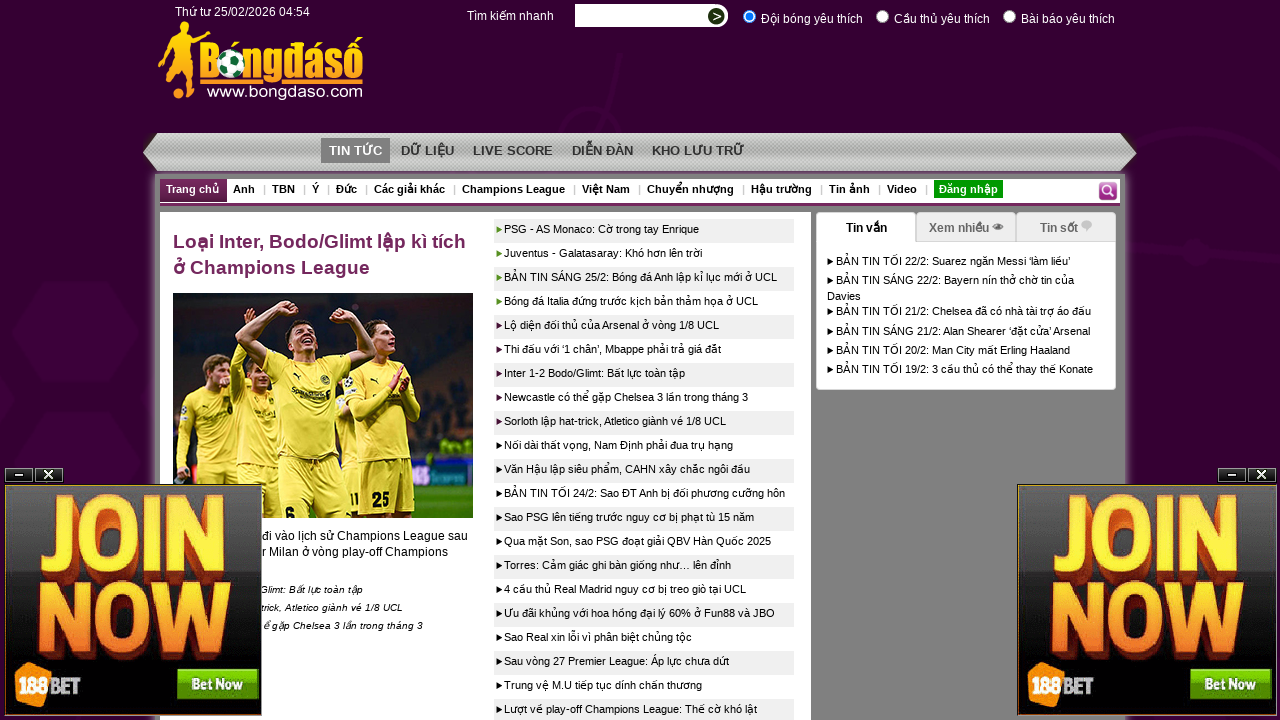

Navigated to http://bongdaso.com and verified page loaded successfully in Chrome
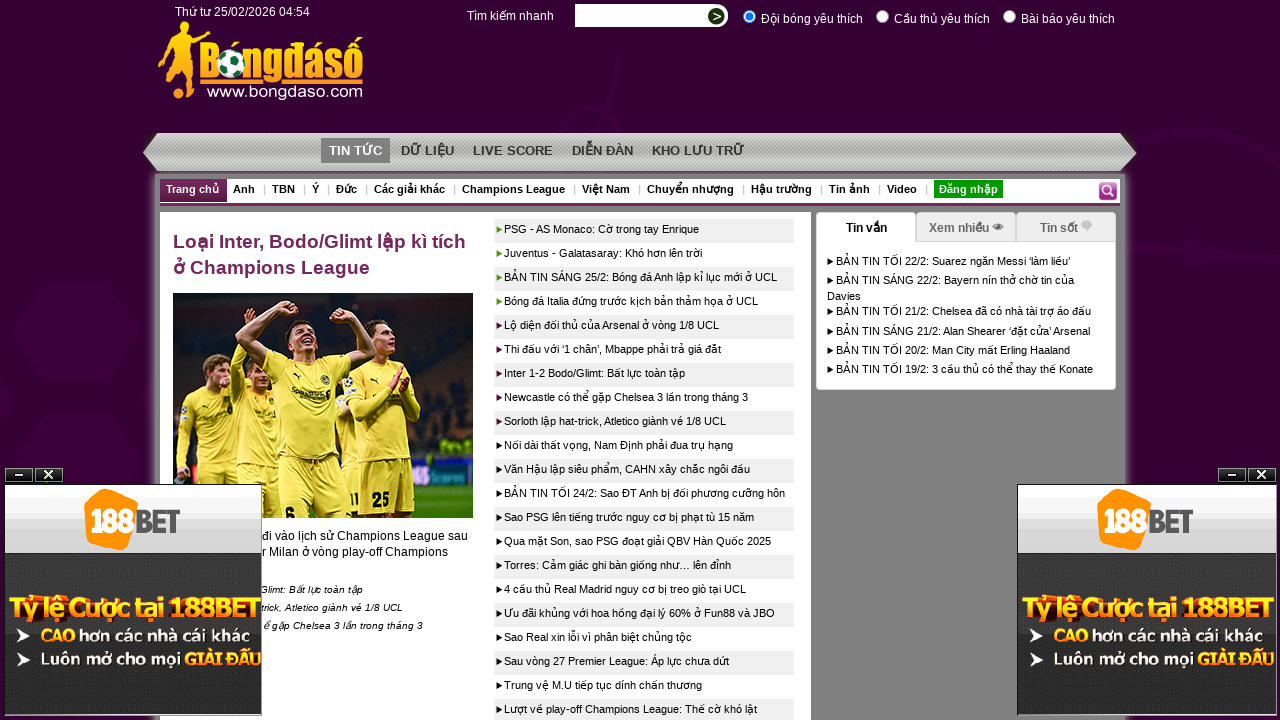

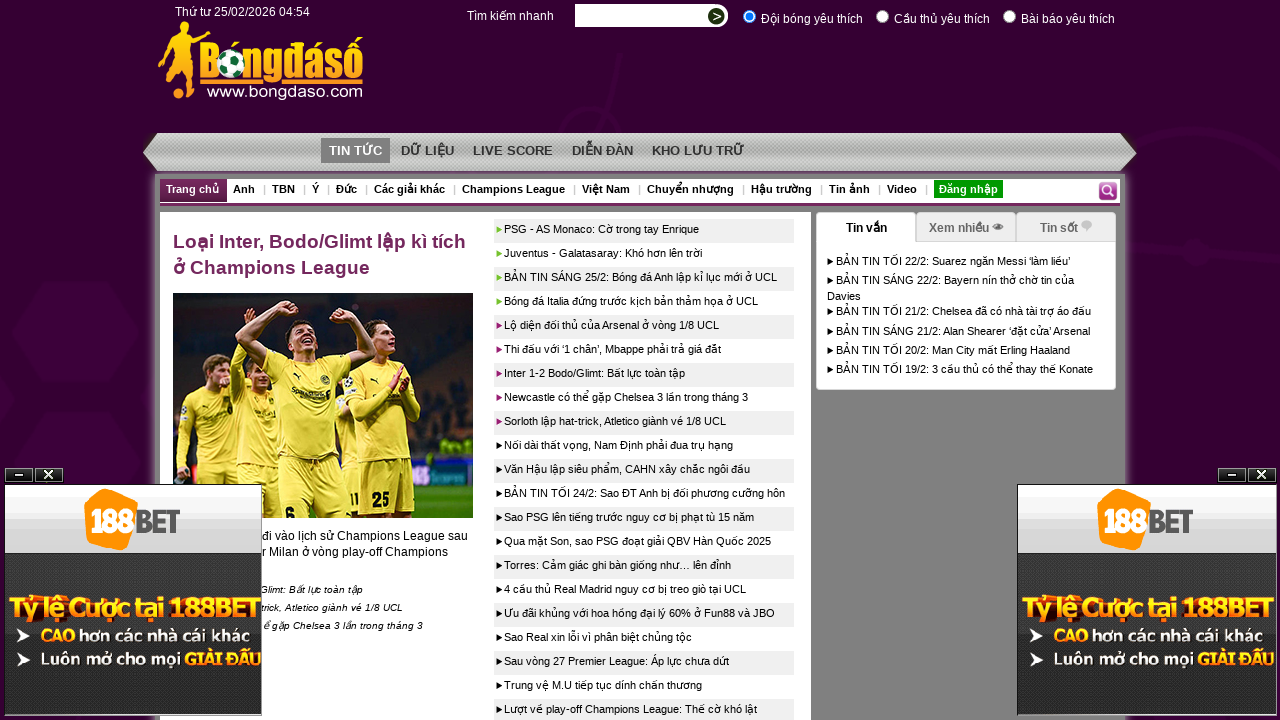